Opens the anhtester.com website and clicks the Login button to navigate to the login page

Starting URL: https://anhtester.com/

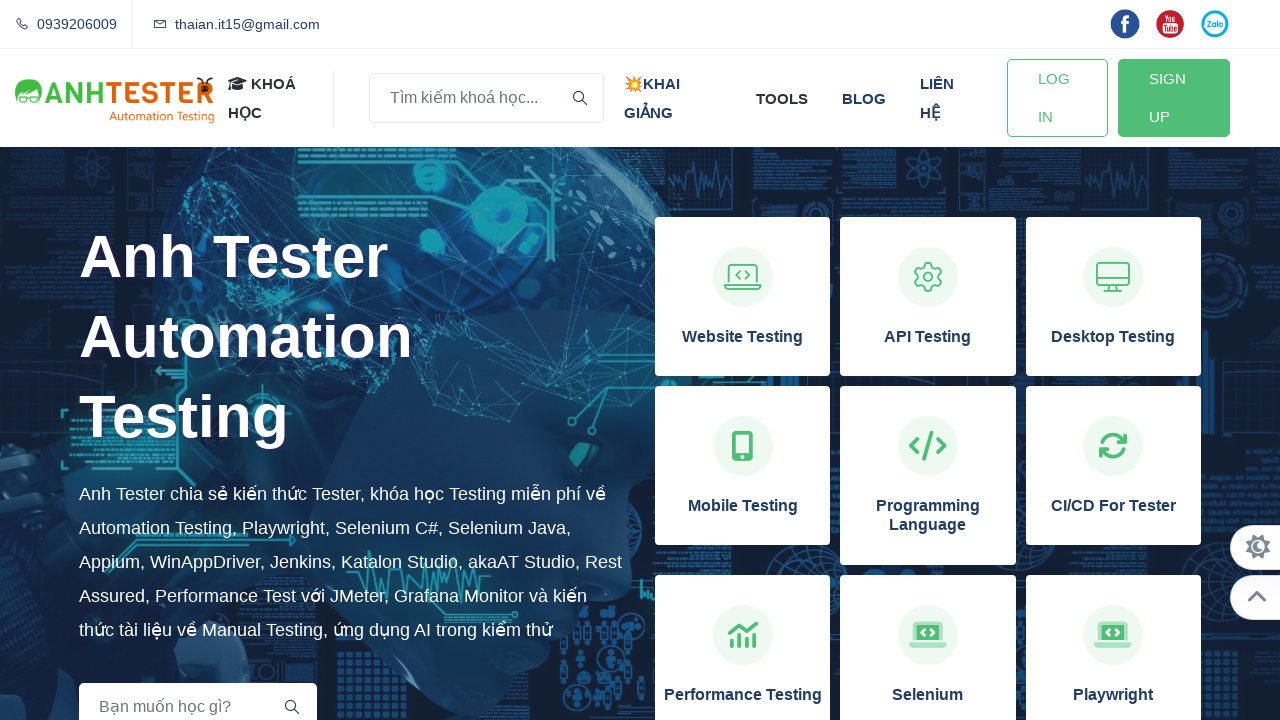

Clicked the Login button to navigate to the login page at (1057, 98) on a#btn-login
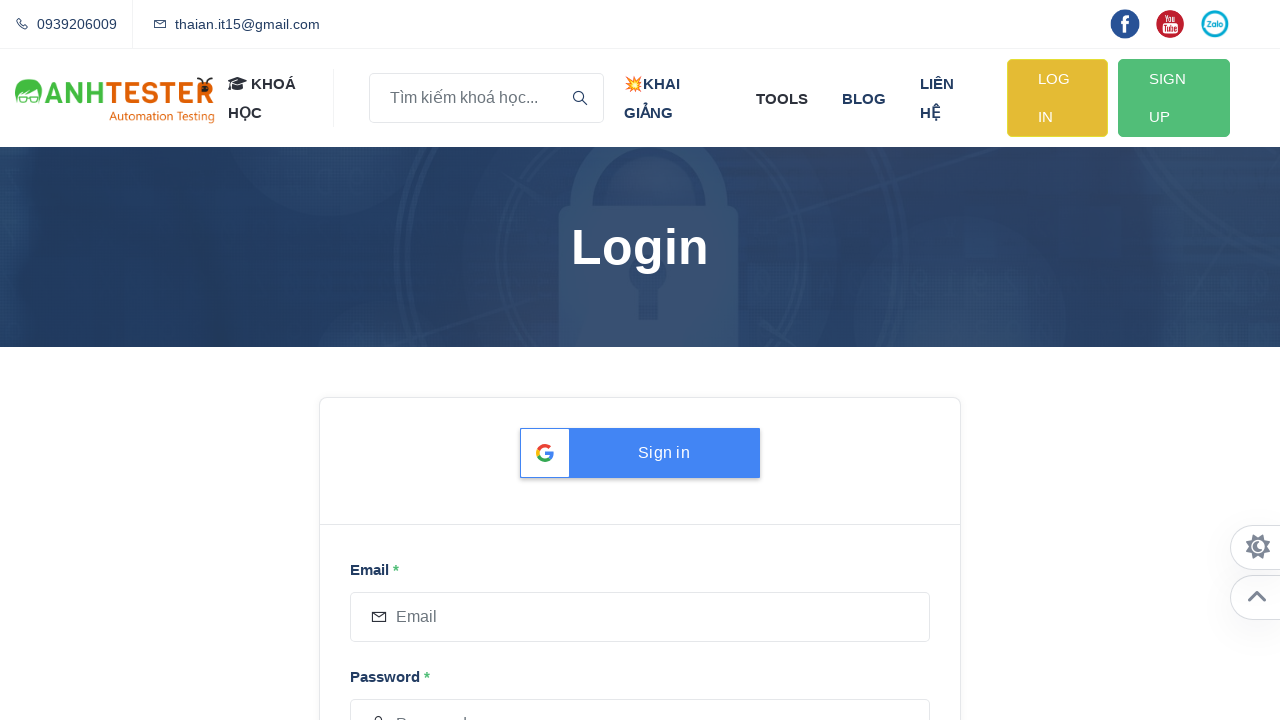

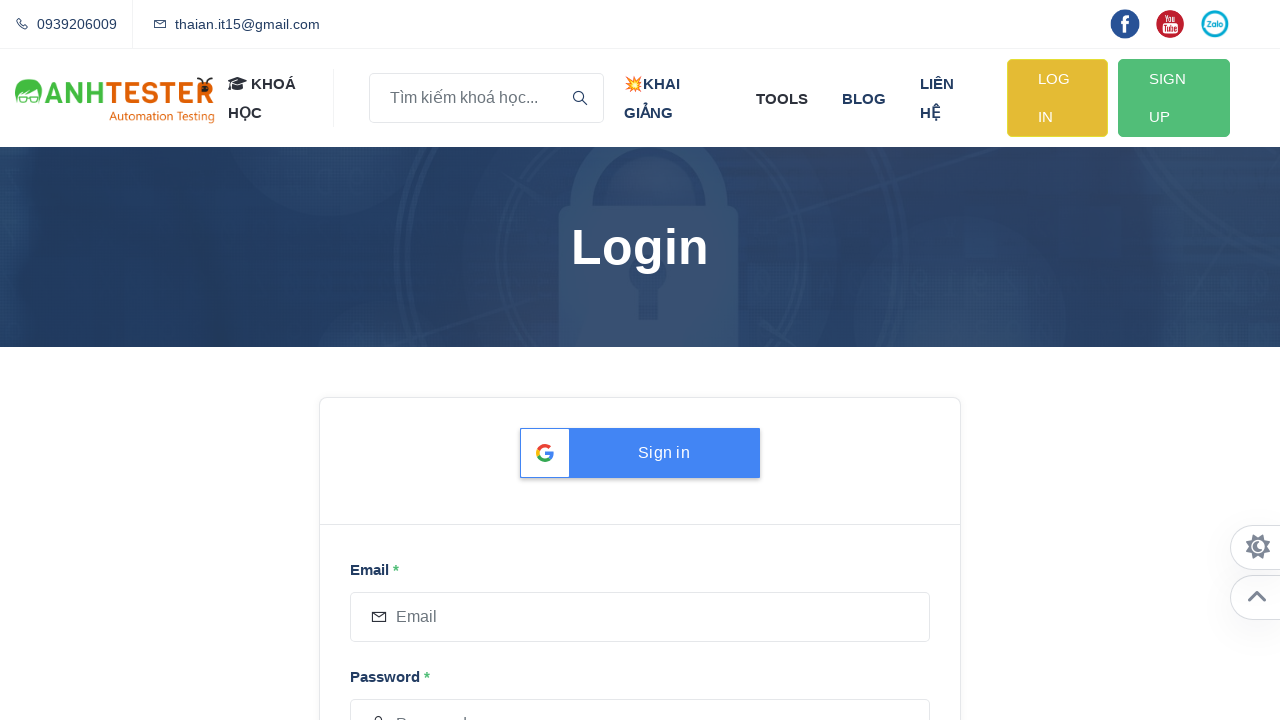